Tests checkbox and radio button functionality - selects multiple checkboxes, clicks get results, then selects a radio button and verifies results appear correctly before returning to menu.

Starting URL: https://savkk.github.io/selenium-practice/

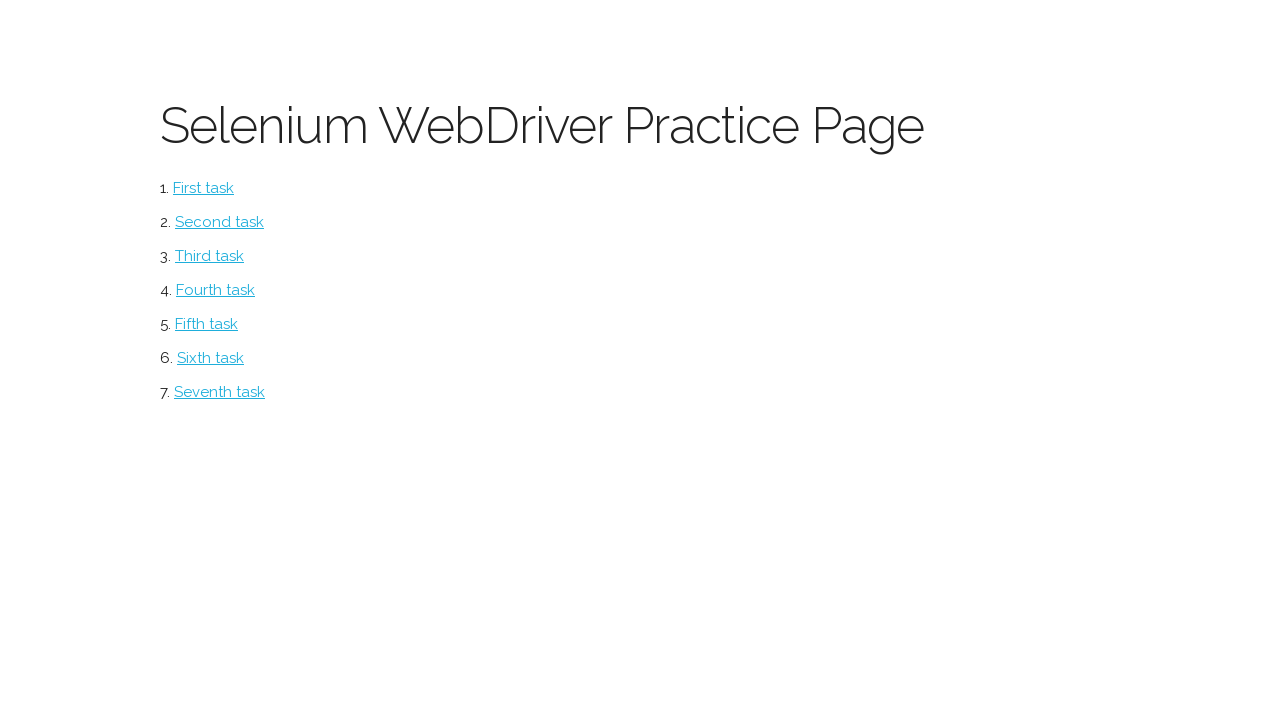

Clicked on Checkboxes menu item to navigate to checkbox page at (220, 222) on #checkbox
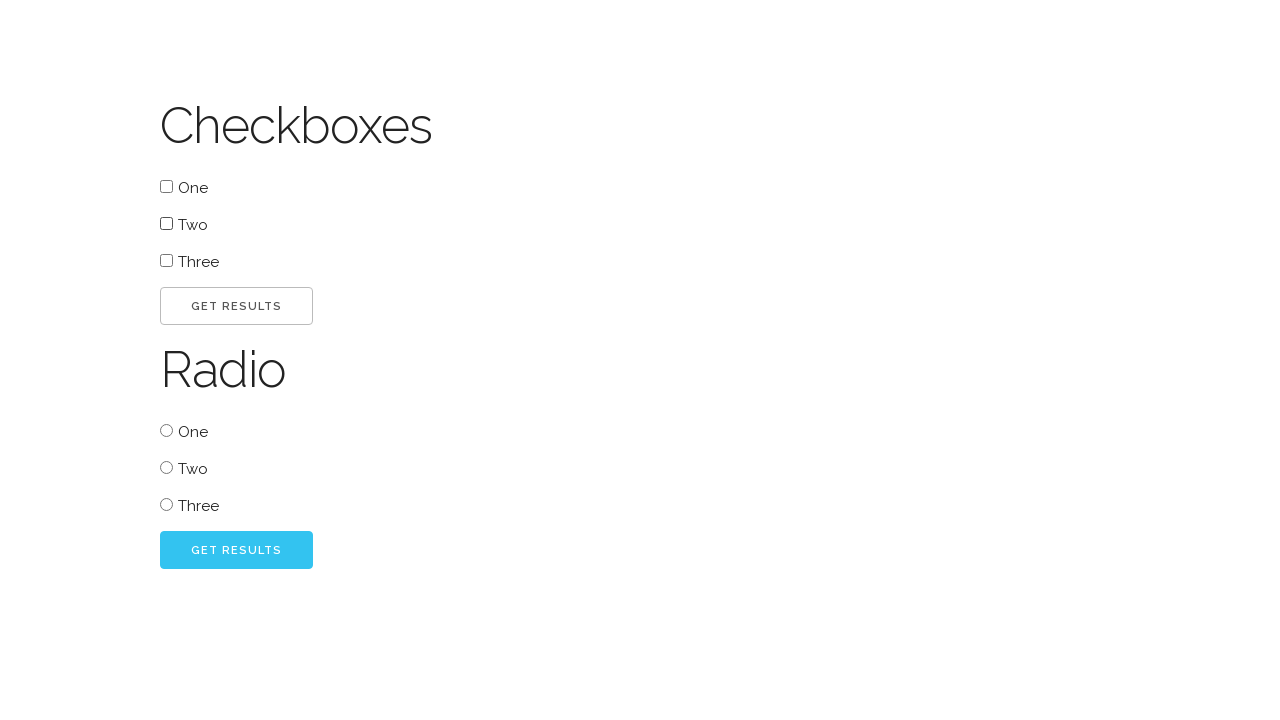

Selected the 'One' checkbox at (166, 186) on xpath=//*[./span[contains(text(), 'One')]]//*[@type='checkbox']
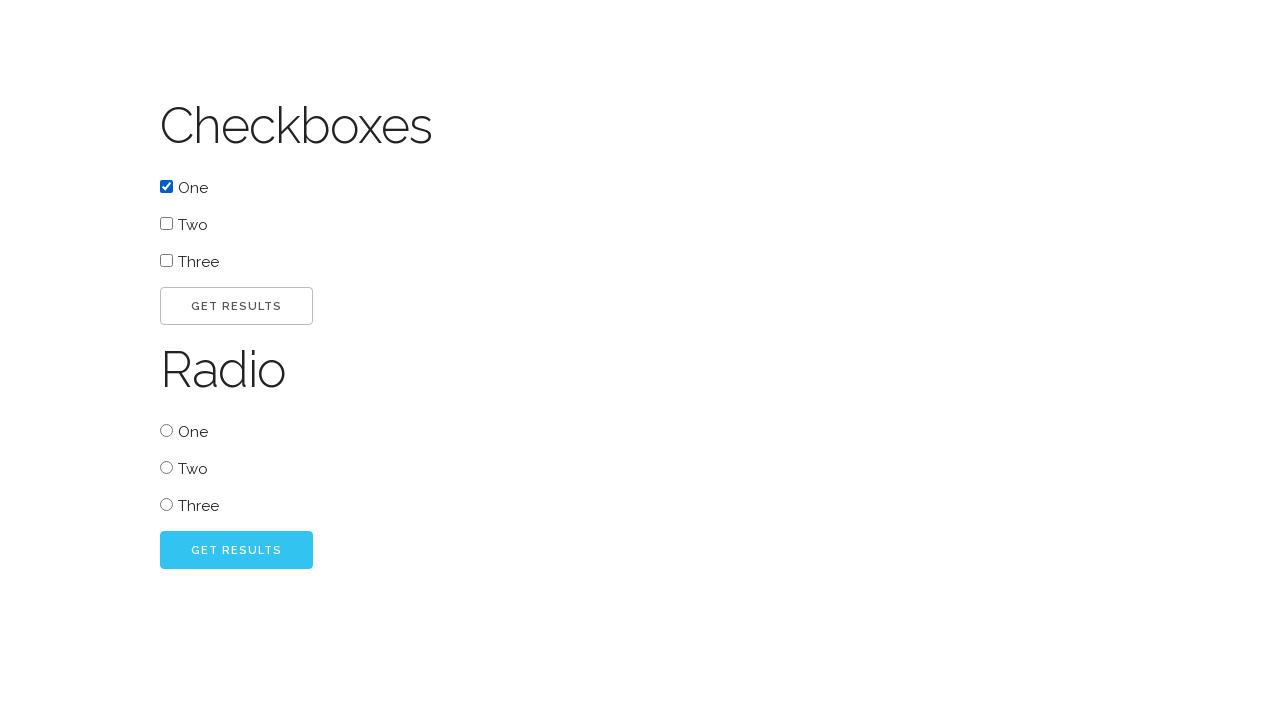

Selected the 'Three' checkbox at (166, 260) on xpath=//*[./span[contains(text(), 'Three')]]//*[@type='checkbox']
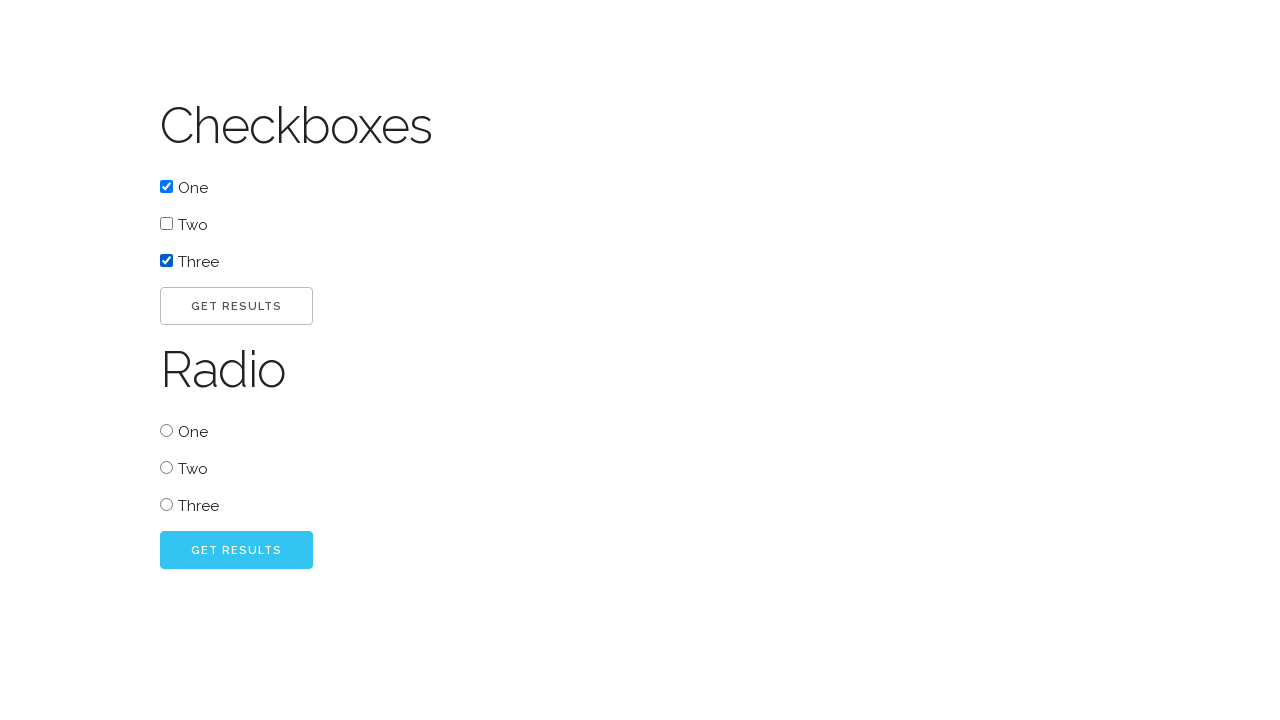

Clicked GET RESULTS button for checkboxes at (236, 306) on #go
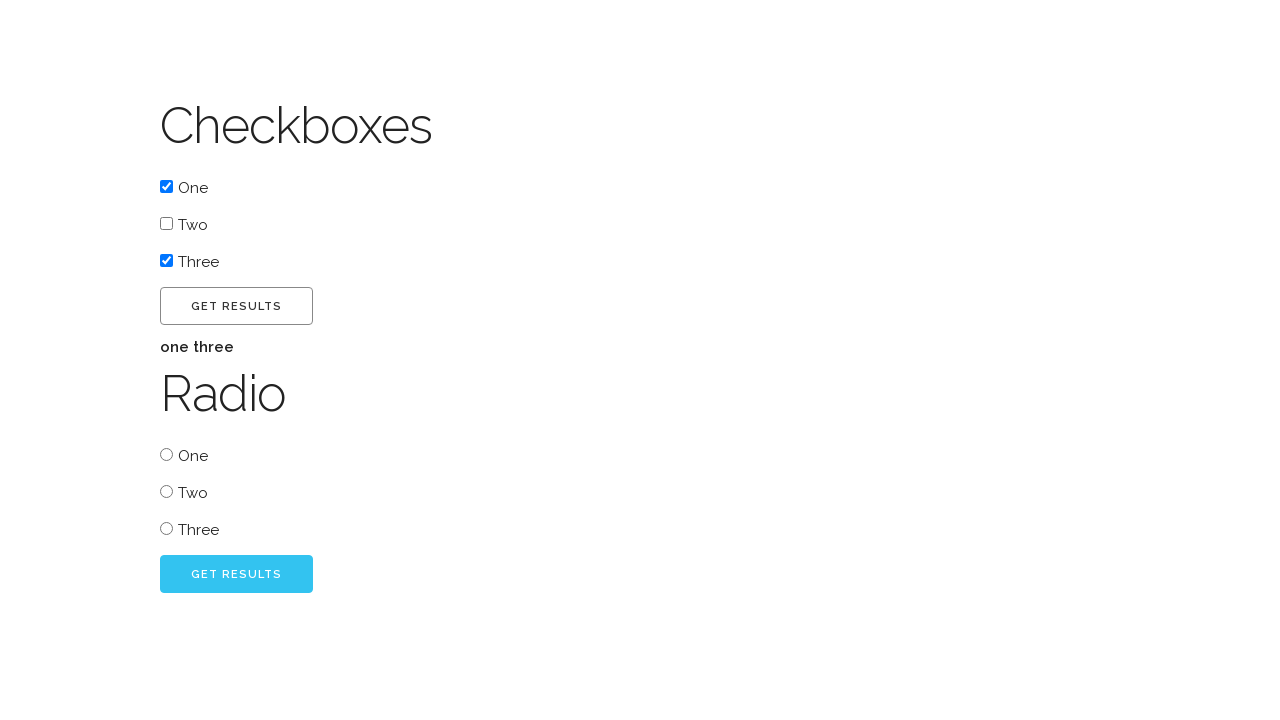

Checkbox results appeared
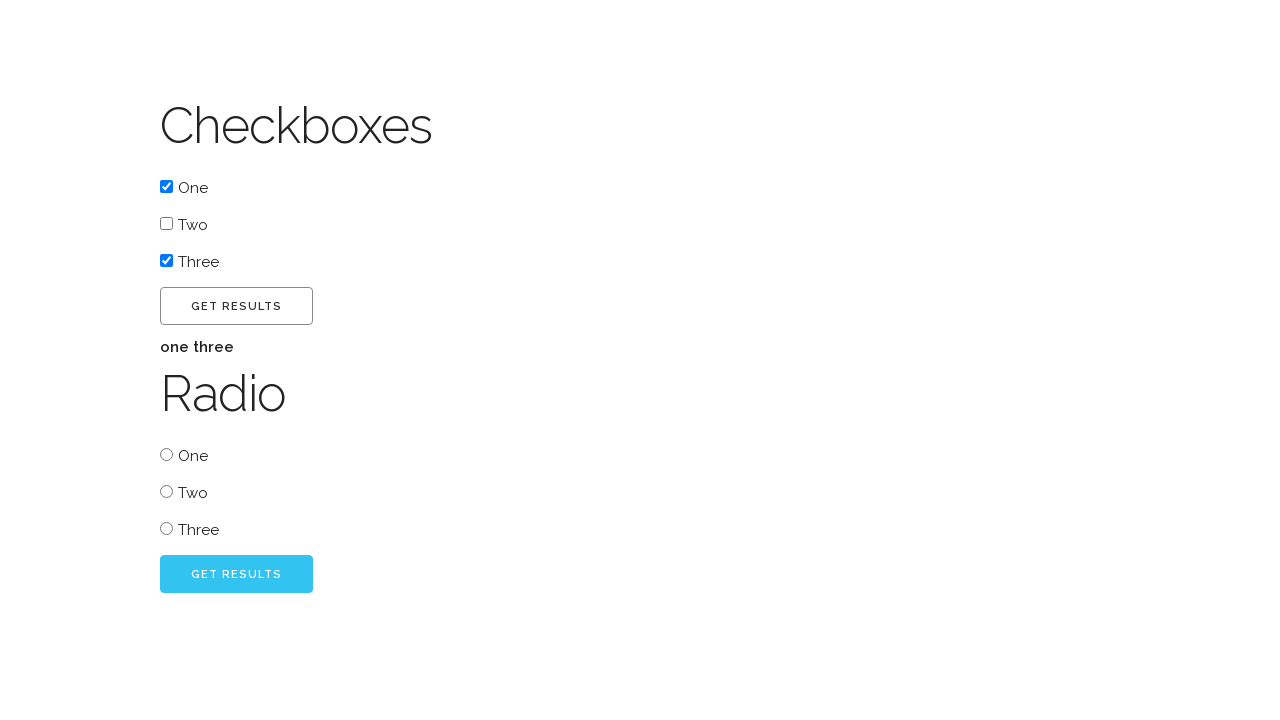

Selected the 'One' radio button at (166, 454) on xpath=//*[./span[contains(text(), 'One')]]//*[@type='radio']
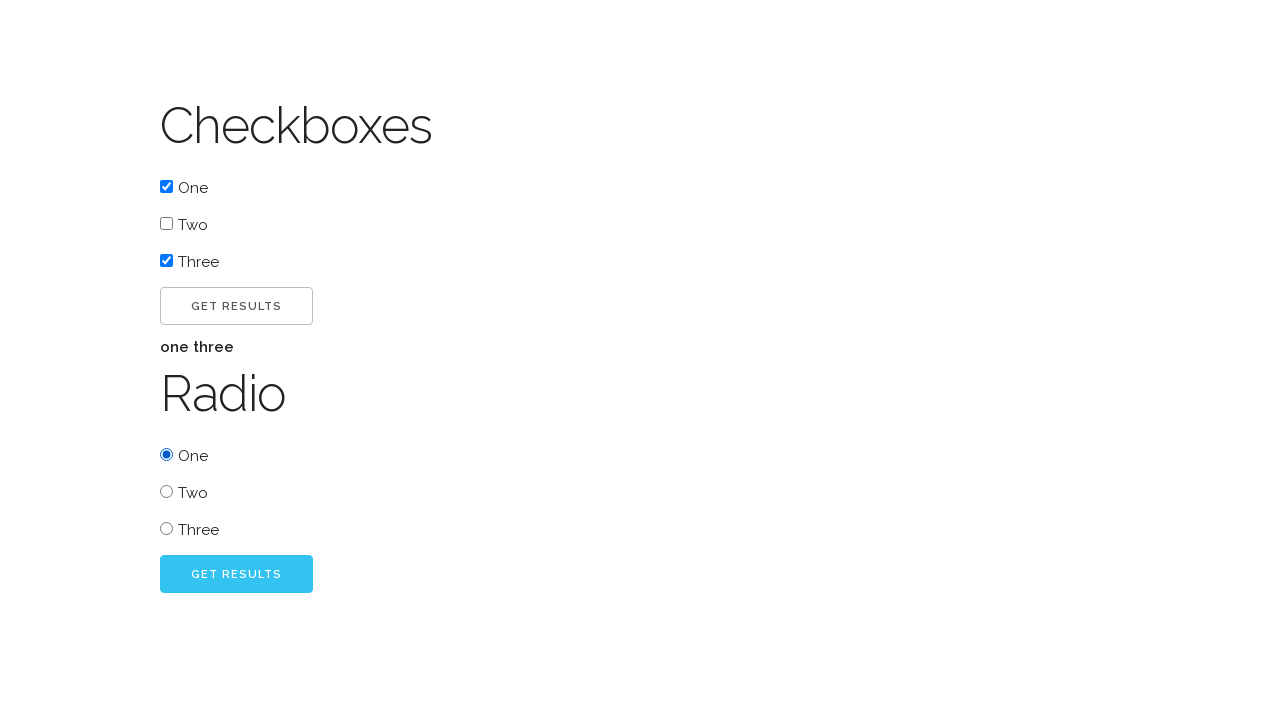

Clicked GET RESULTS button for radio buttons at (236, 574) on #radio_go
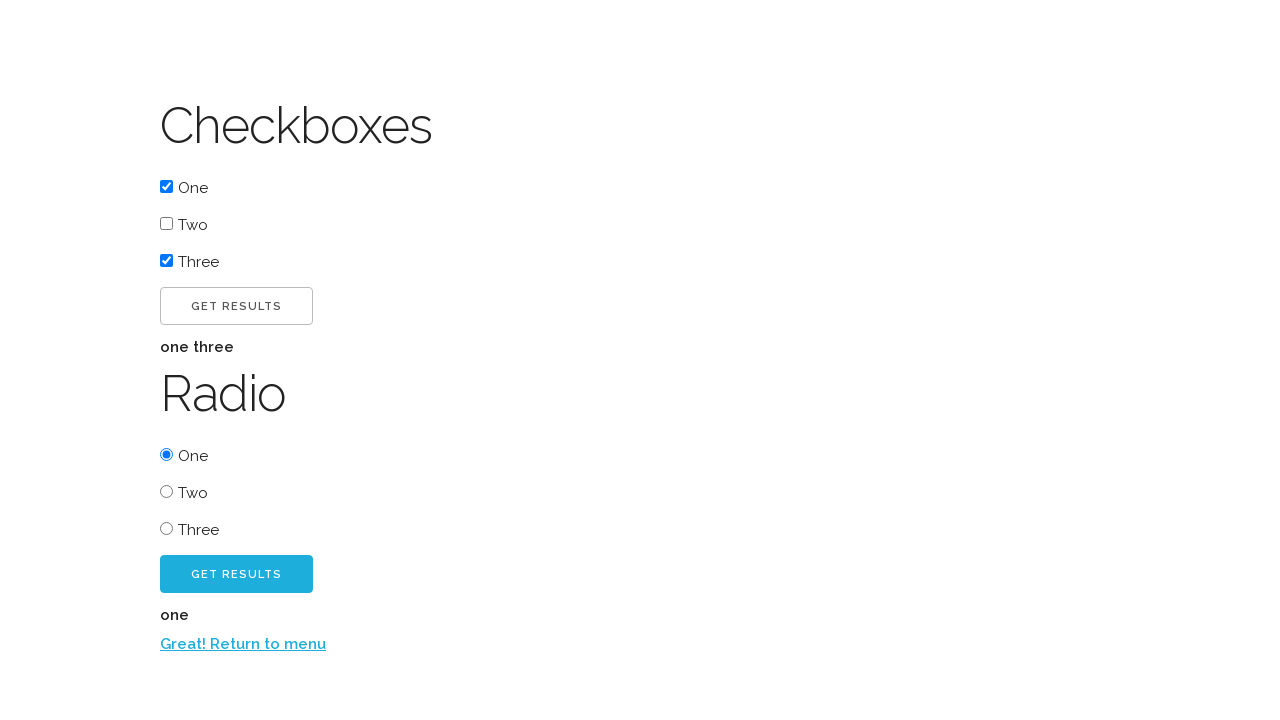

Radio button results appeared
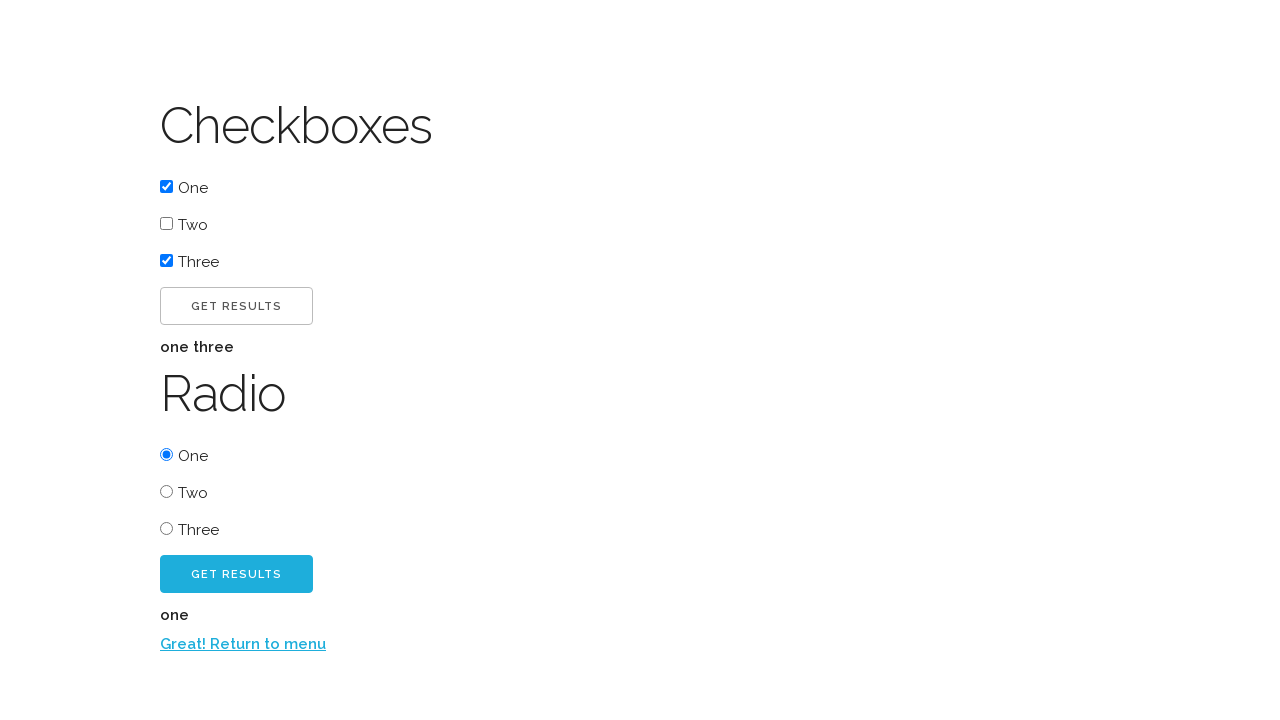

Clicked 'Great! Return to menu' link to return to main menu at (243, 644) on xpath=//a[text()='Great! Return to menu']
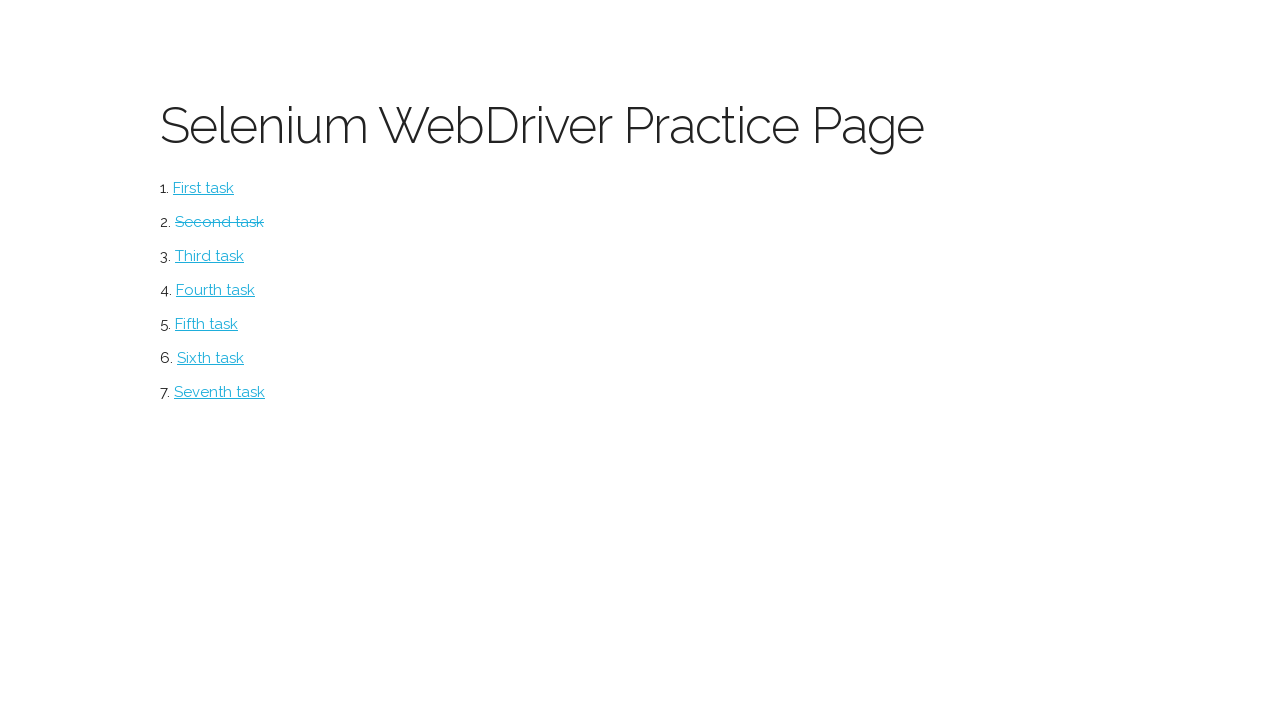

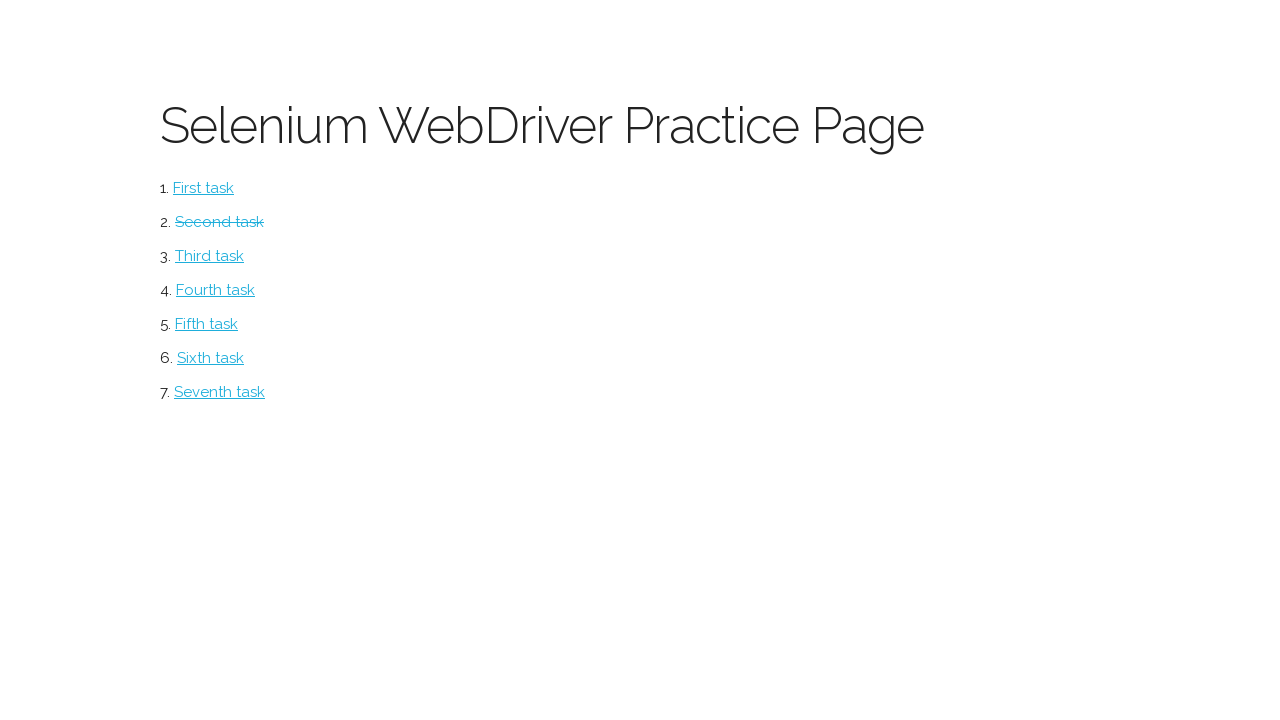